Tests an e-commerce checkout flow by adding items to cart, applying a promo code, and completing the order process

Starting URL: https://rahulshettyacademy.com/seleniumPractise

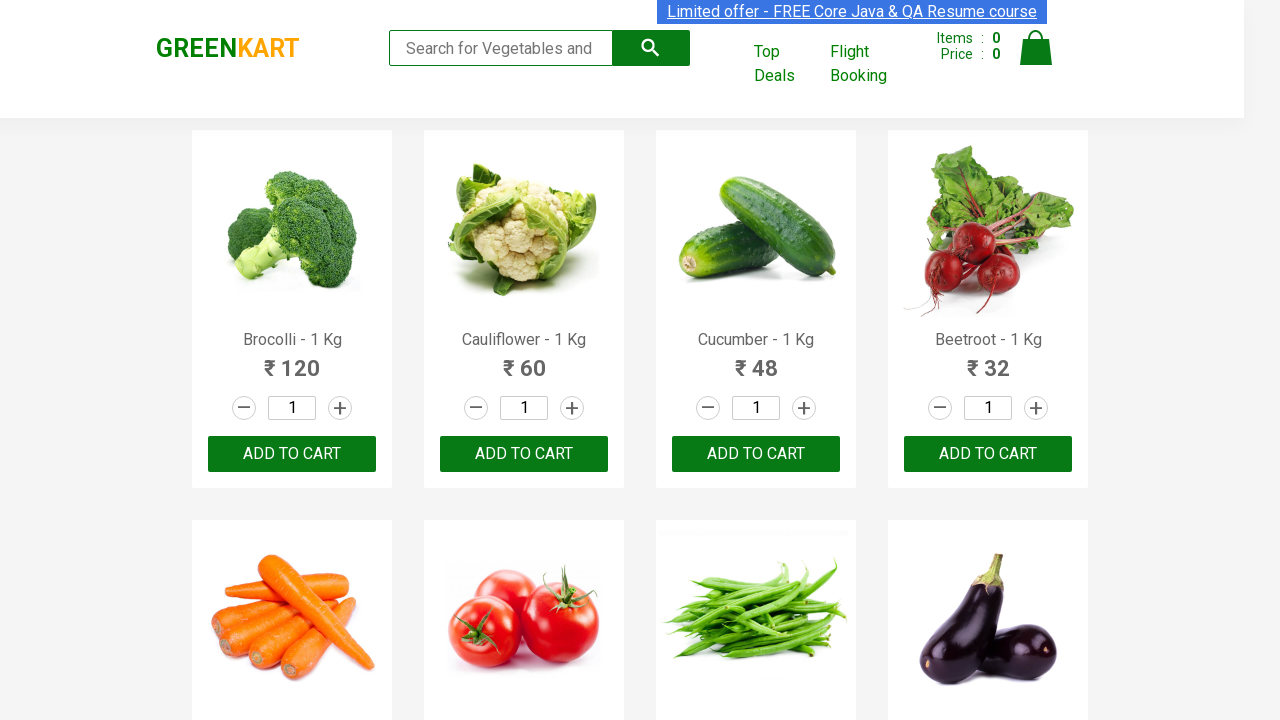

Retrieved all product names from the page
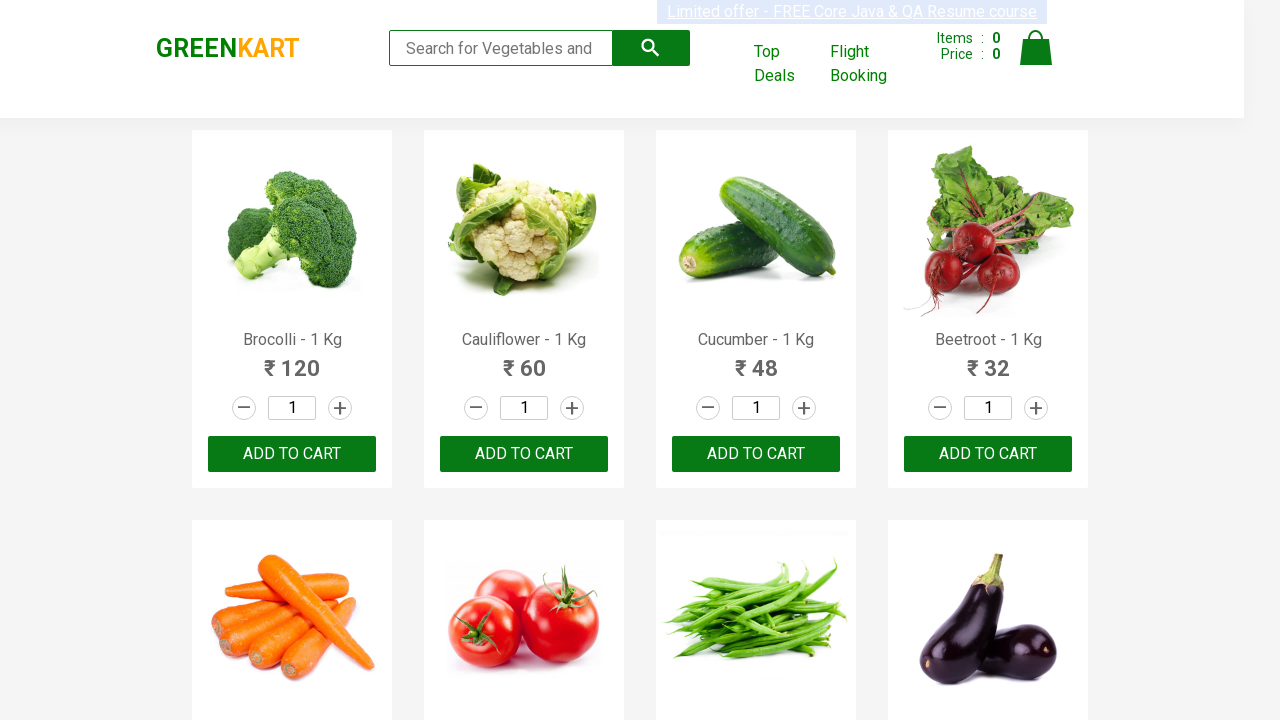

Added Cucumber to cart at (756, 454) on div.product-action button >> nth=2
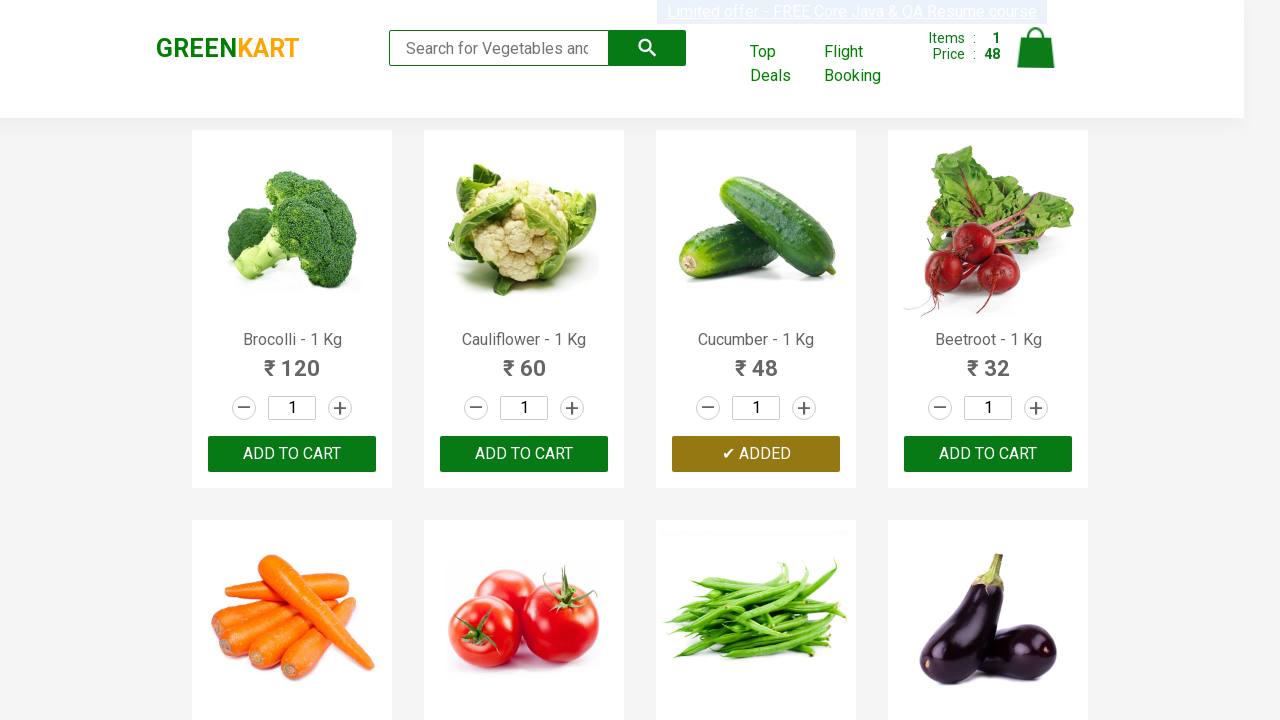

Added Pumpkin to cart at (988, 360) on div.product-action button >> nth=11
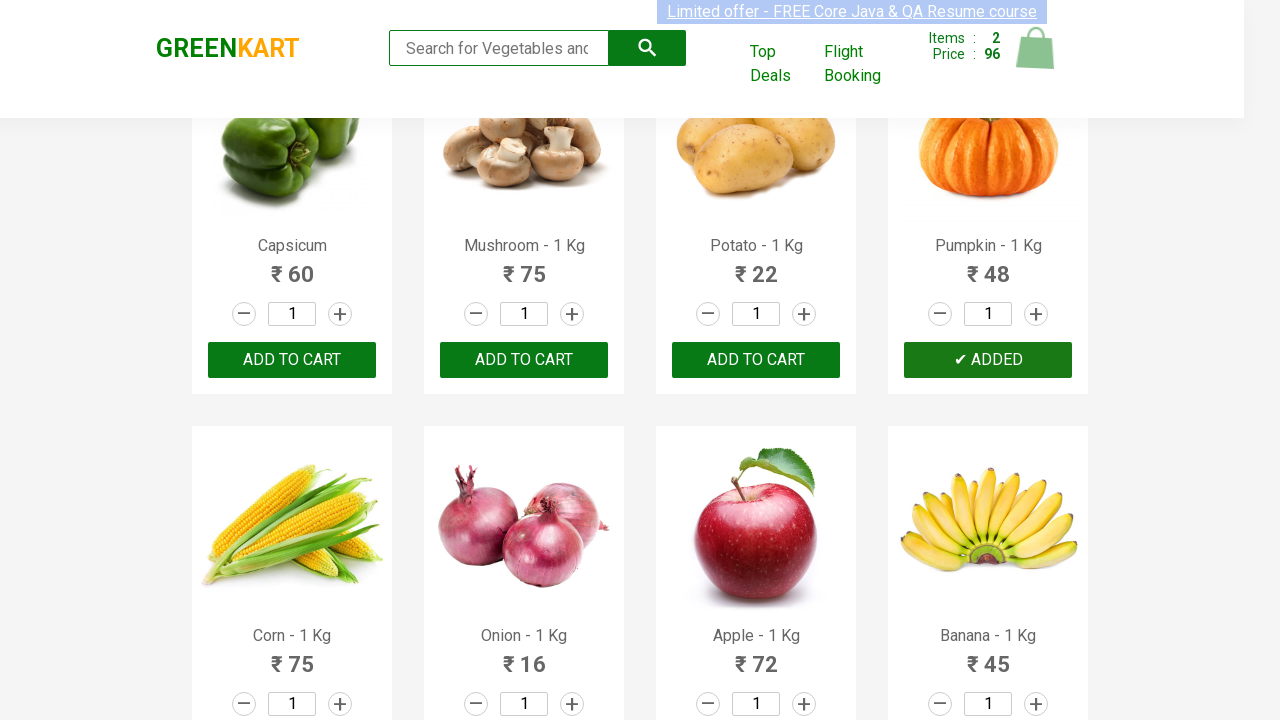

Clicked on cart icon to view cart at (1036, 48) on img[alt='Cart']
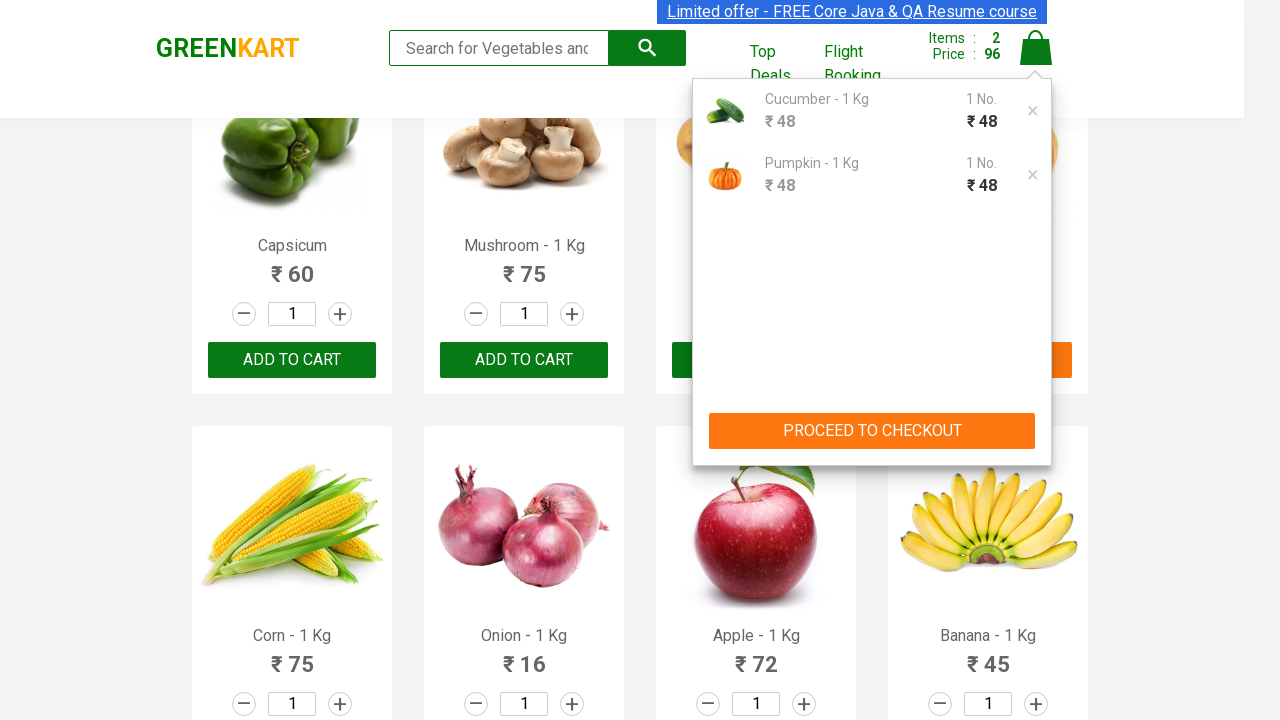

Clicked PROCEED TO CHECKOUT button at (872, 431) on button:has-text('PROCEED TO CHECKOUT')
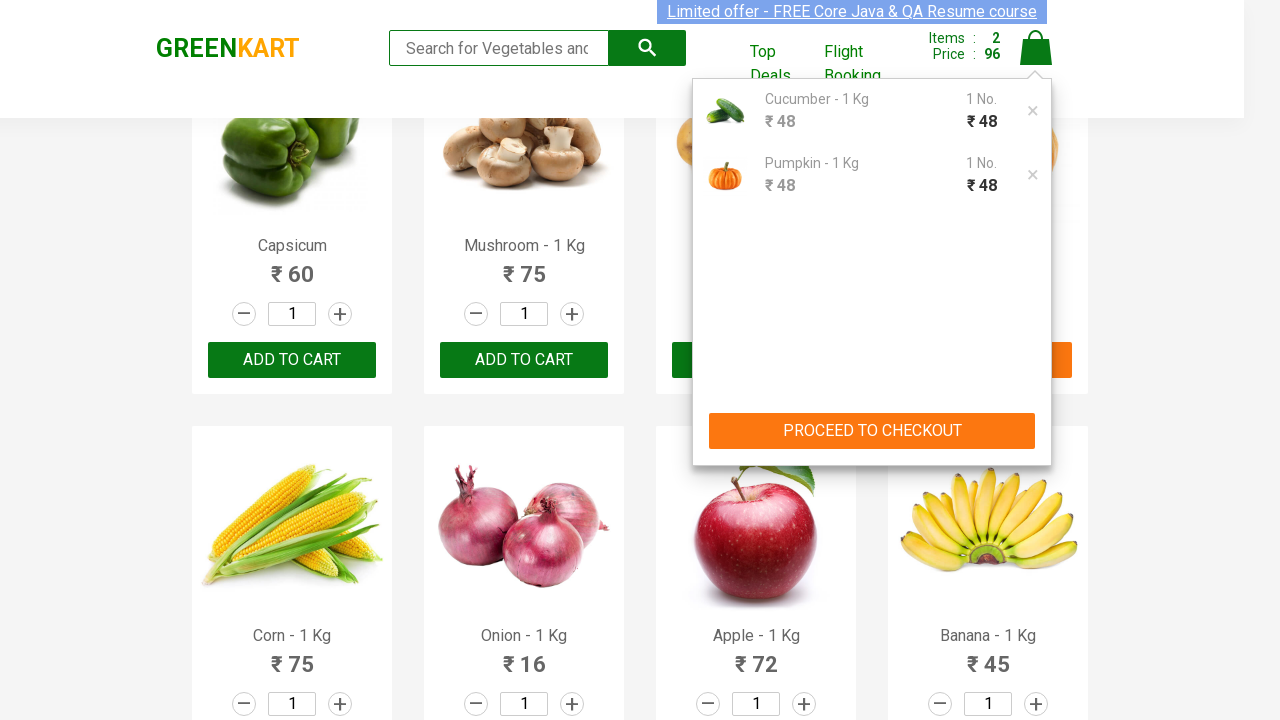

Promo code input field loaded
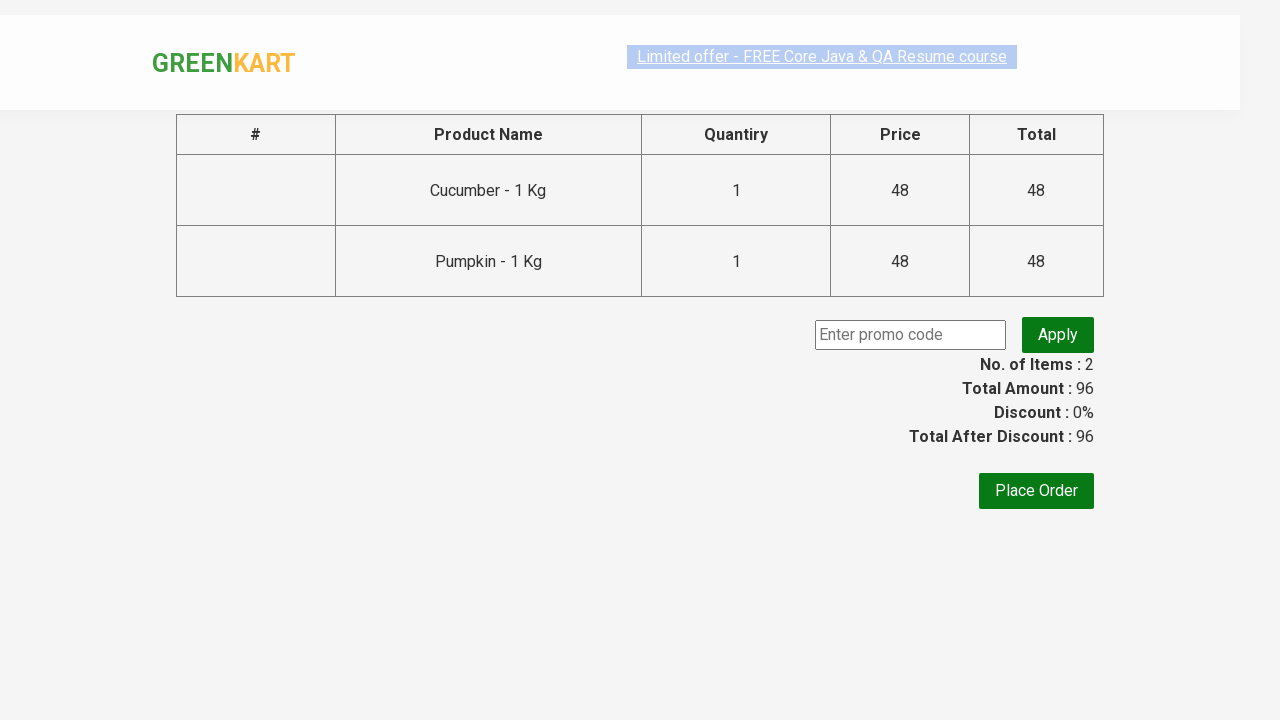

Filled promo code field with 'rahulshettyacademy' on input.promoCode
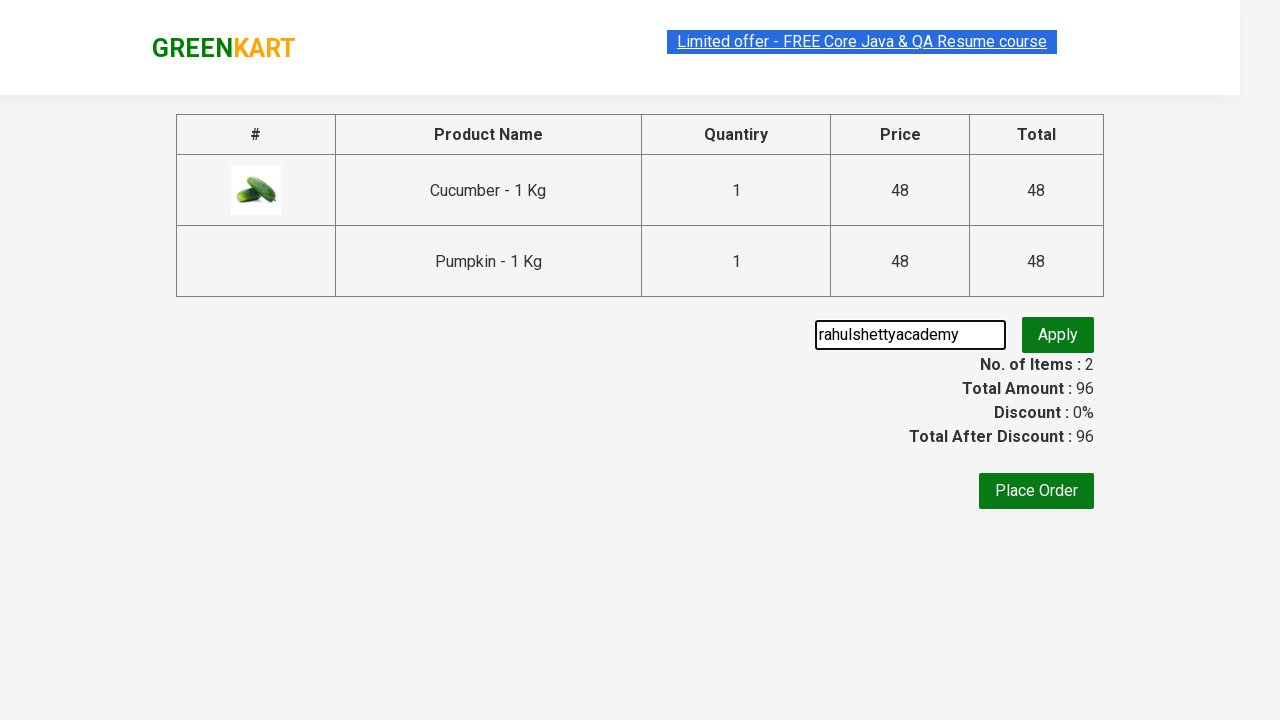

Clicked Apply button to apply promo code at (1058, 335) on button:has-text('Apply')
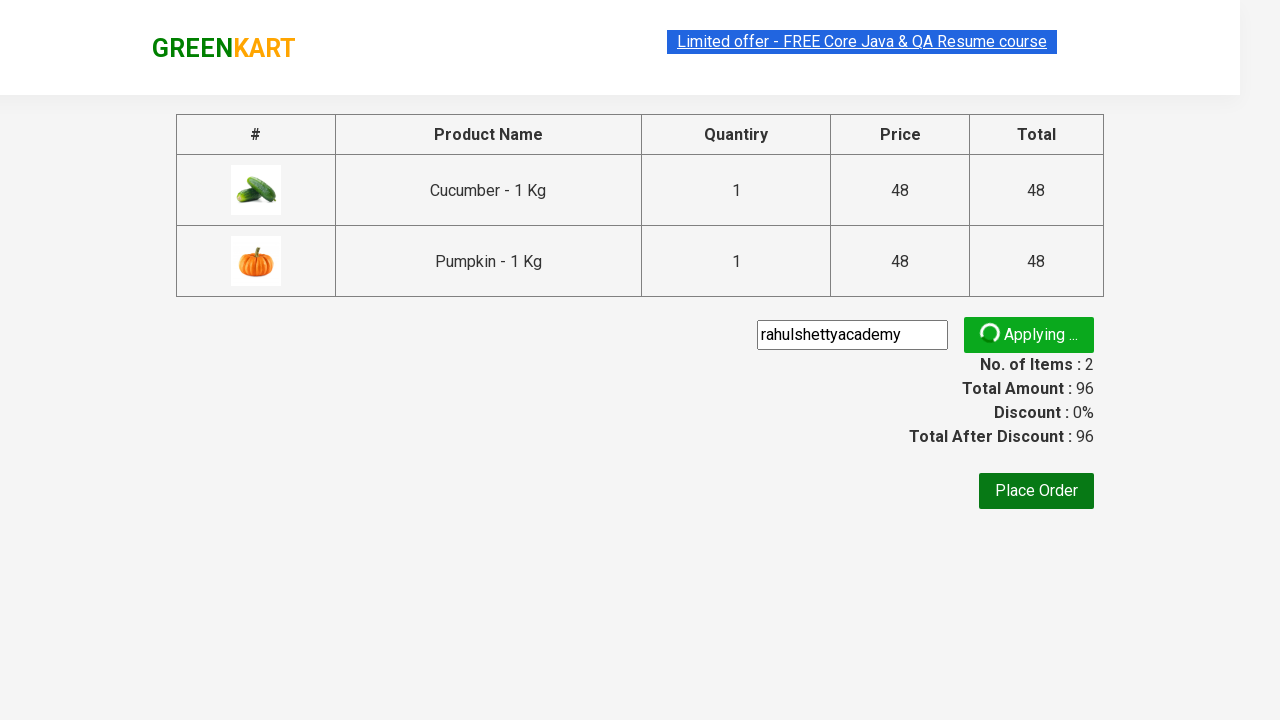

Promo code successfully applied - success message displayed
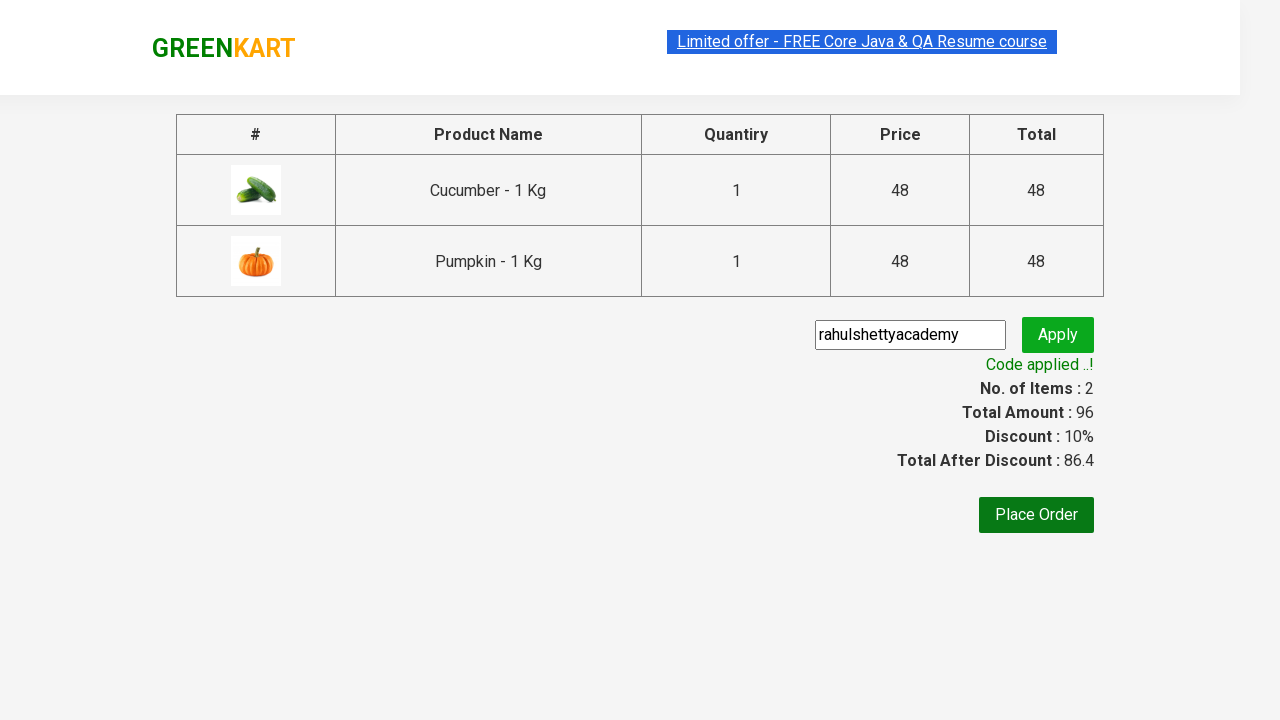

Clicked Place Order button at (1036, 515) on button:has-text('Place Order')
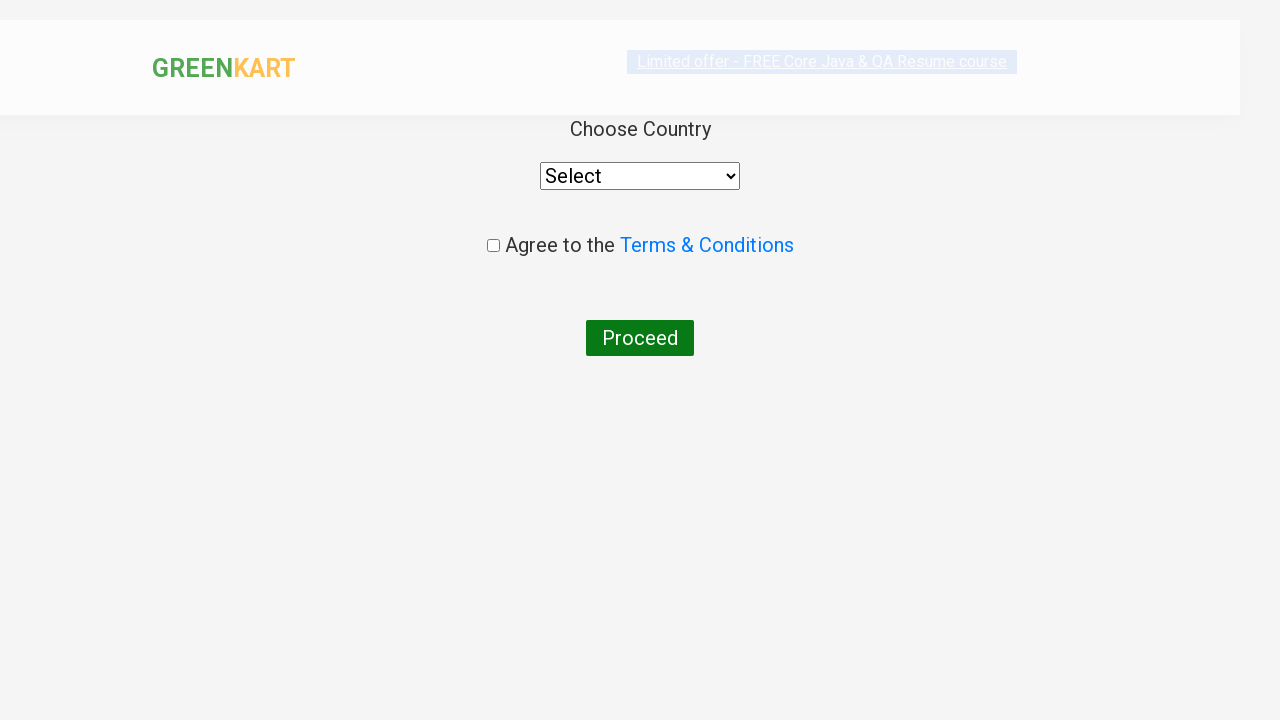

Selected 'India' from country dropdown on select
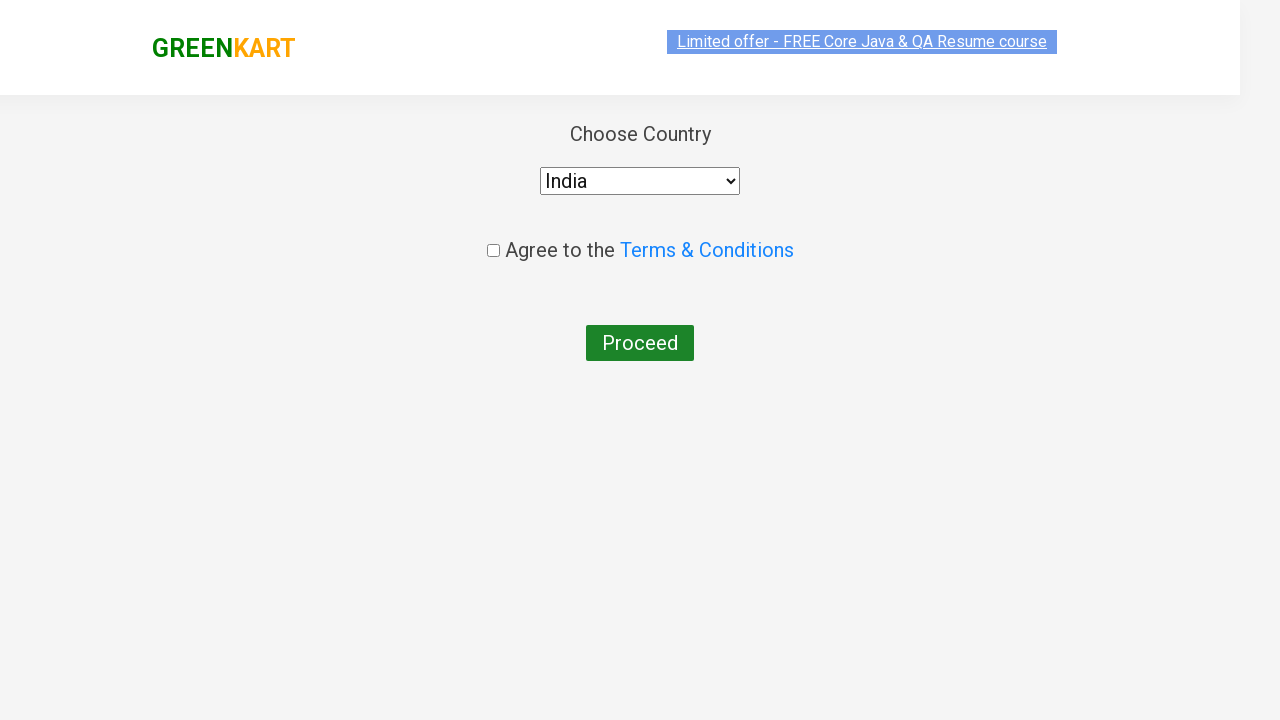

Checked the terms and conditions checkbox at (493, 246) on input[type='checkbox']
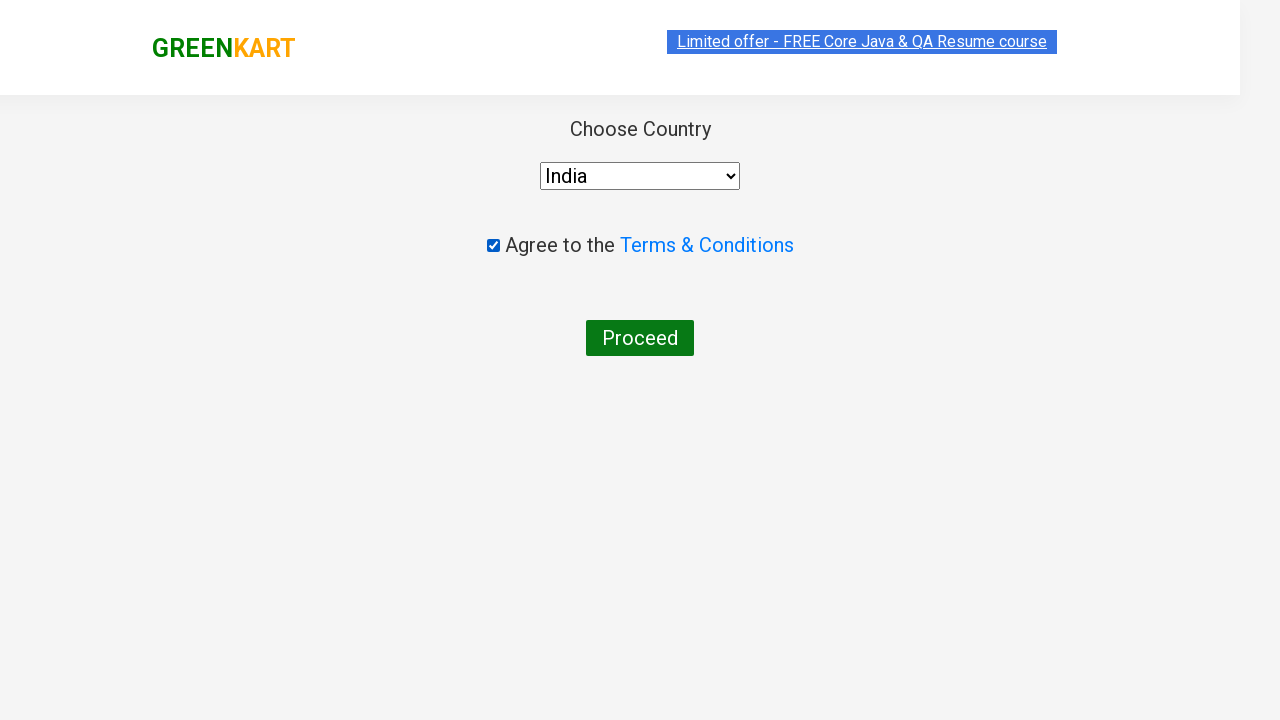

Clicked Proceed button to complete the order at (640, 338) on button:has-text('Proceed')
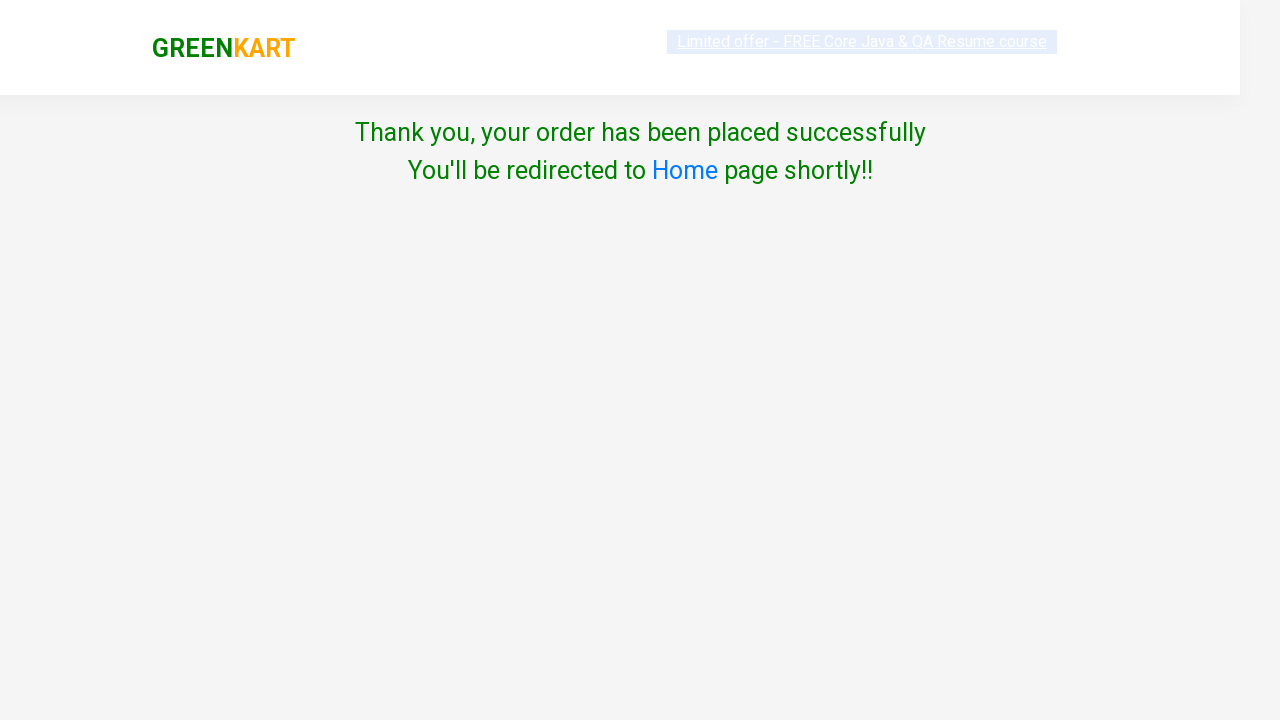

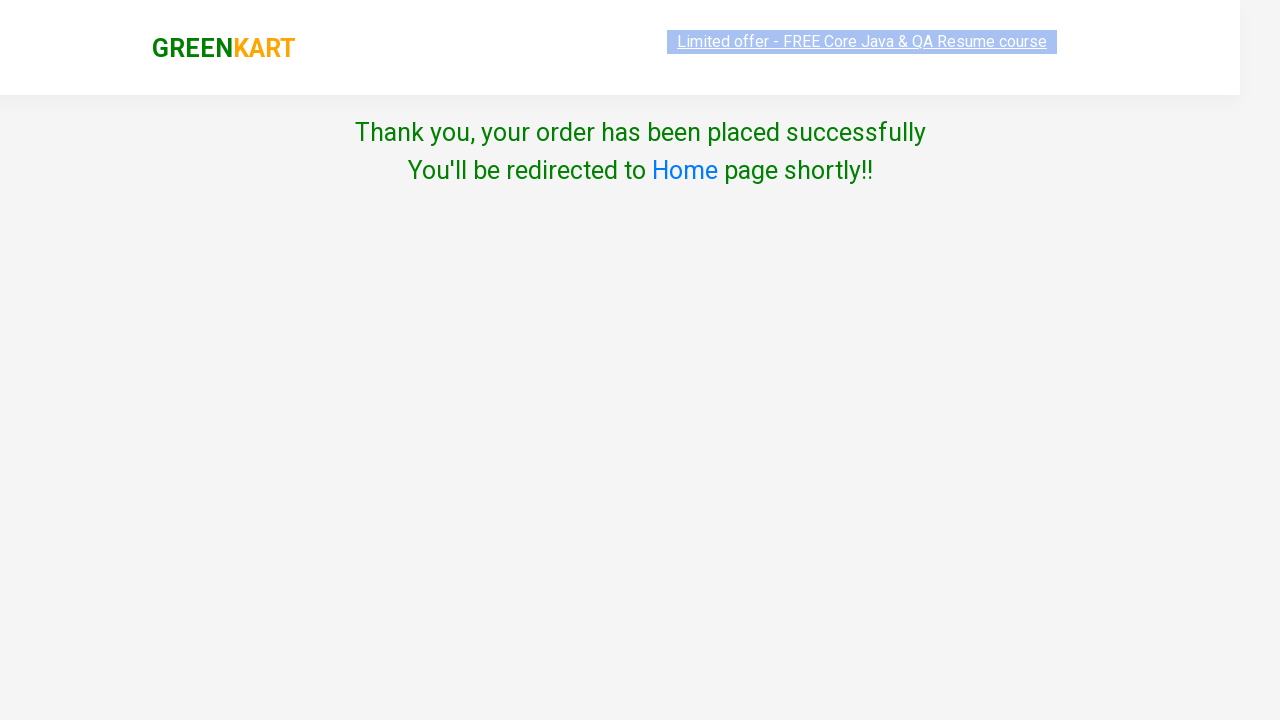